Creates a new paste on Pastebin by filling in the code content, selecting an expiration time from a dropdown, and entering a paste title.

Starting URL: https://pastebin.com

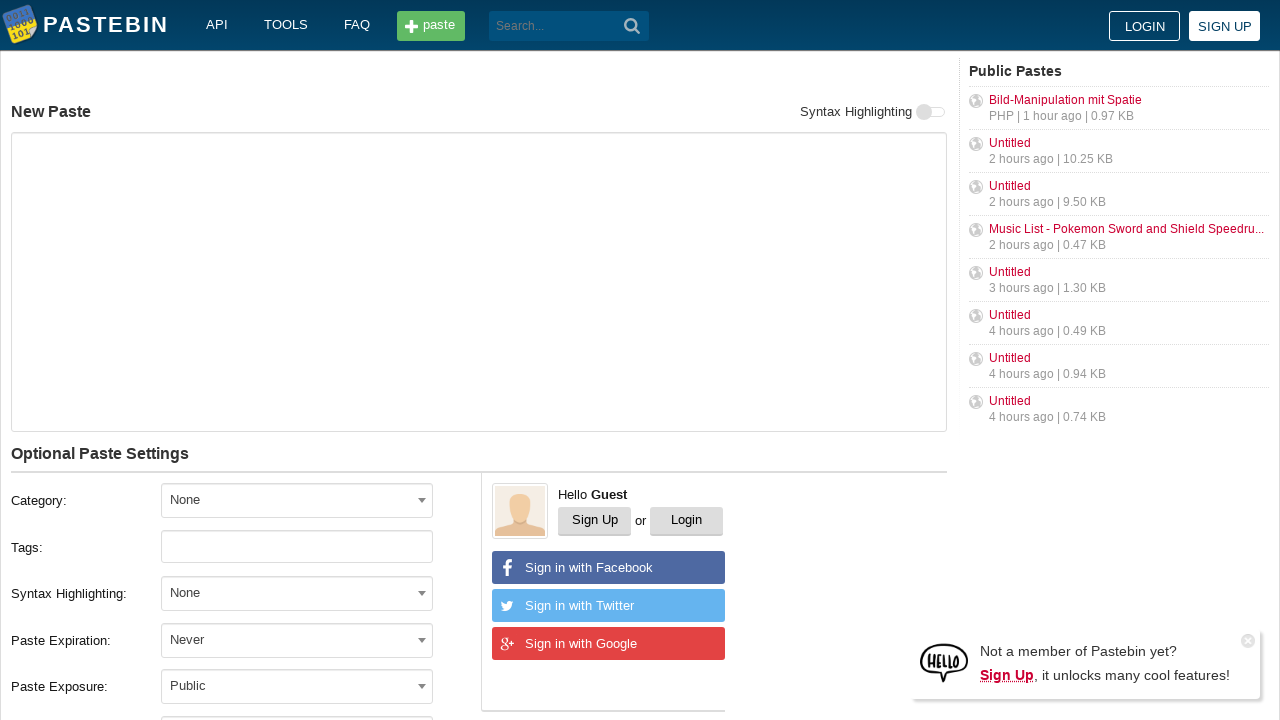

Filled paste content textarea with Python script on #postform-text
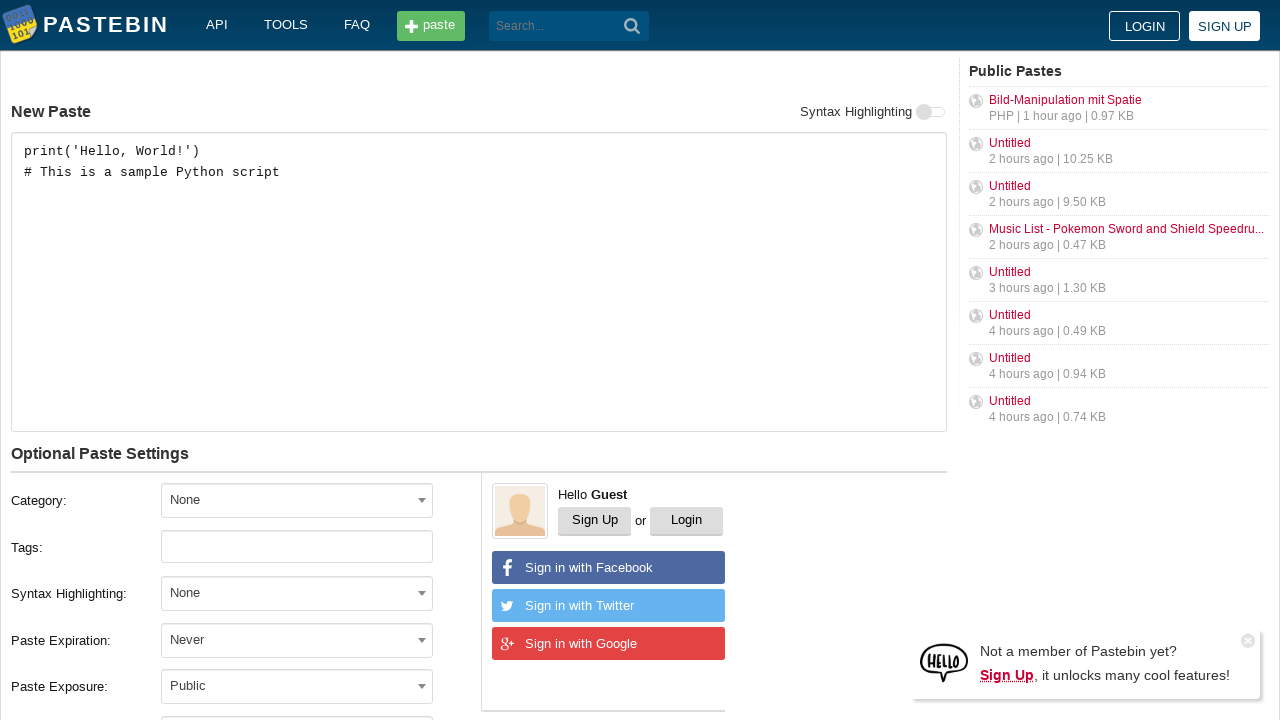

Clicked expiration dropdown to open it at (297, 640) on #select2-postform-expiration-container
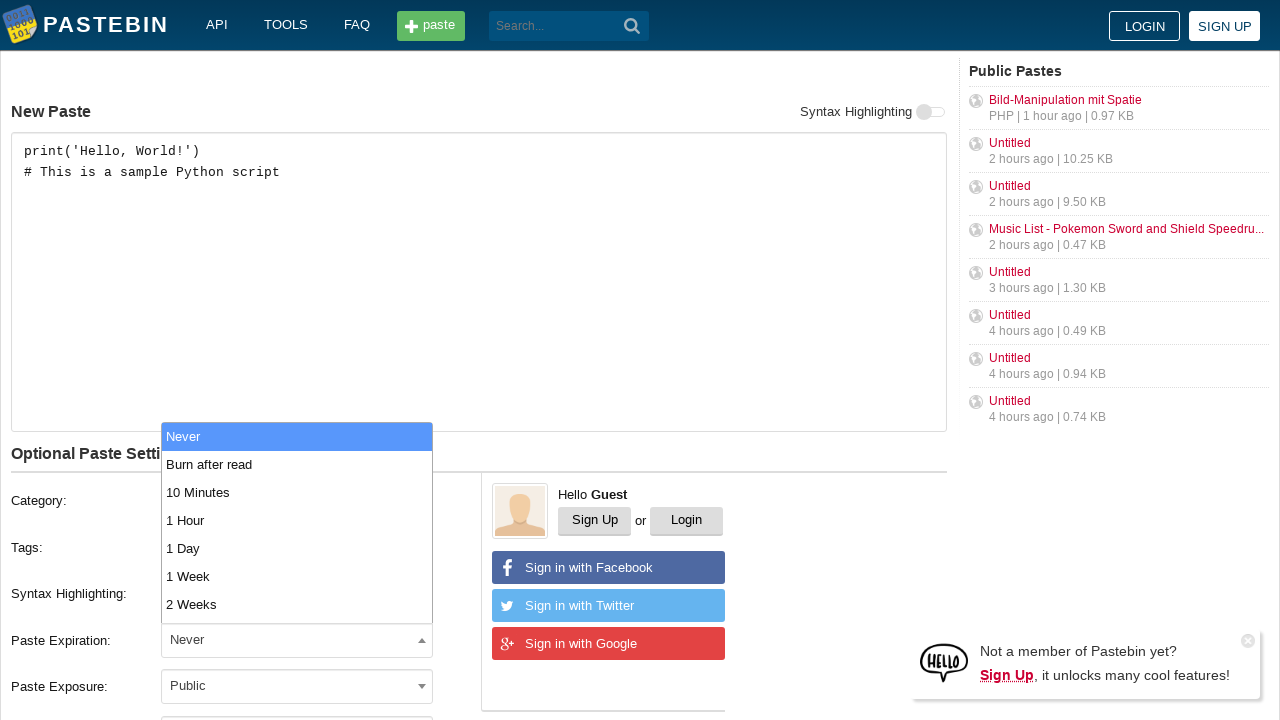

Selected '10 Minutes' expiration option from dropdown at (297, 492) on xpath=//ul[@id='select2-postform-expiration-results']/li[text()='10 Minutes']
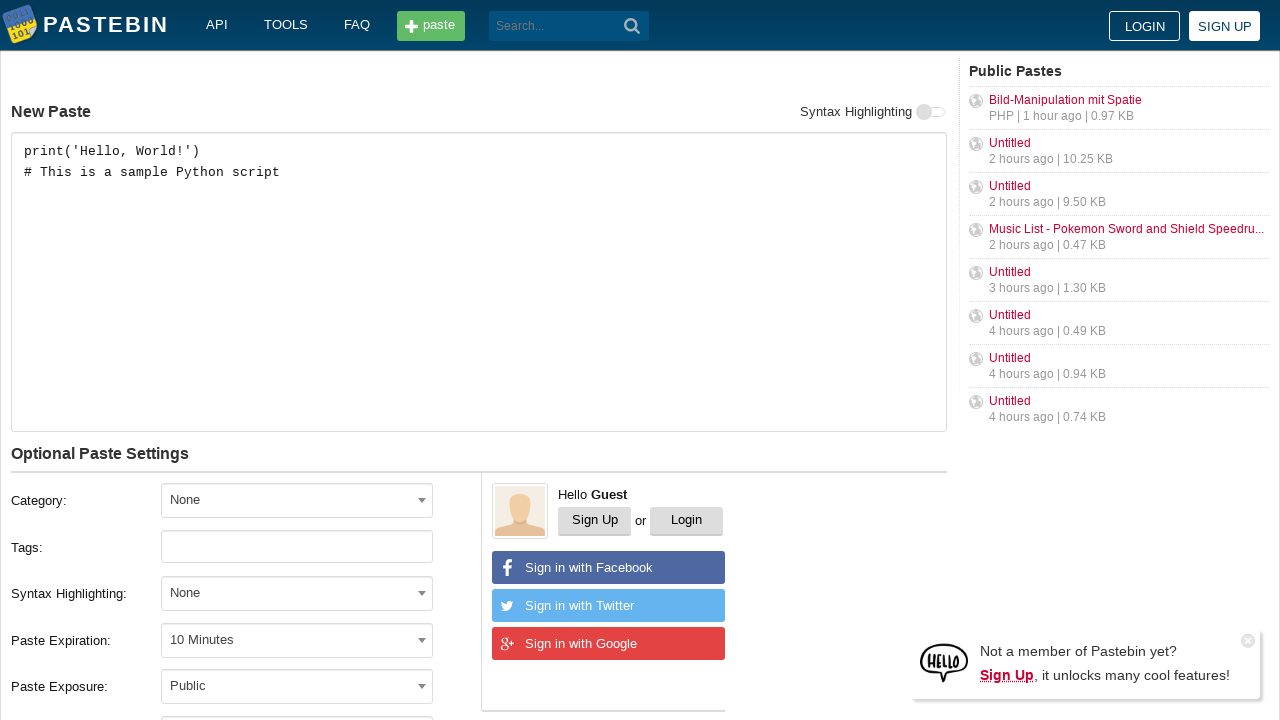

Filled paste title with 'Sample Python Script Test' on #postform-name
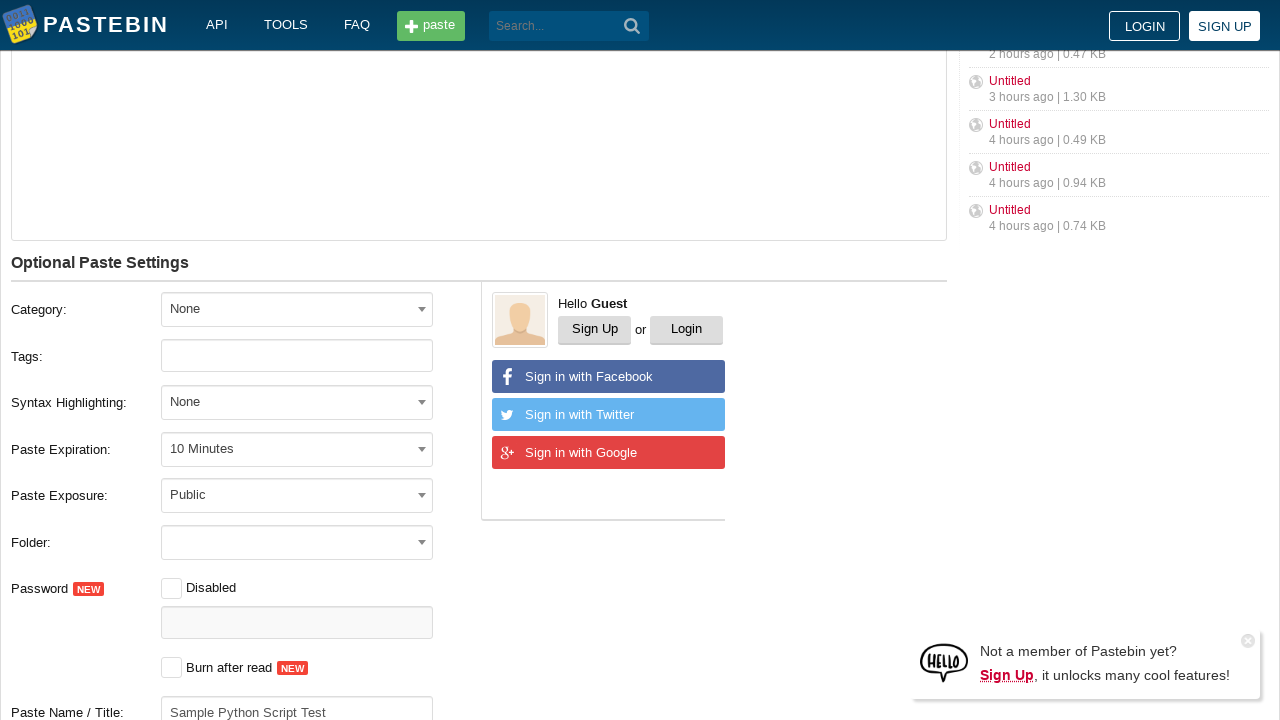

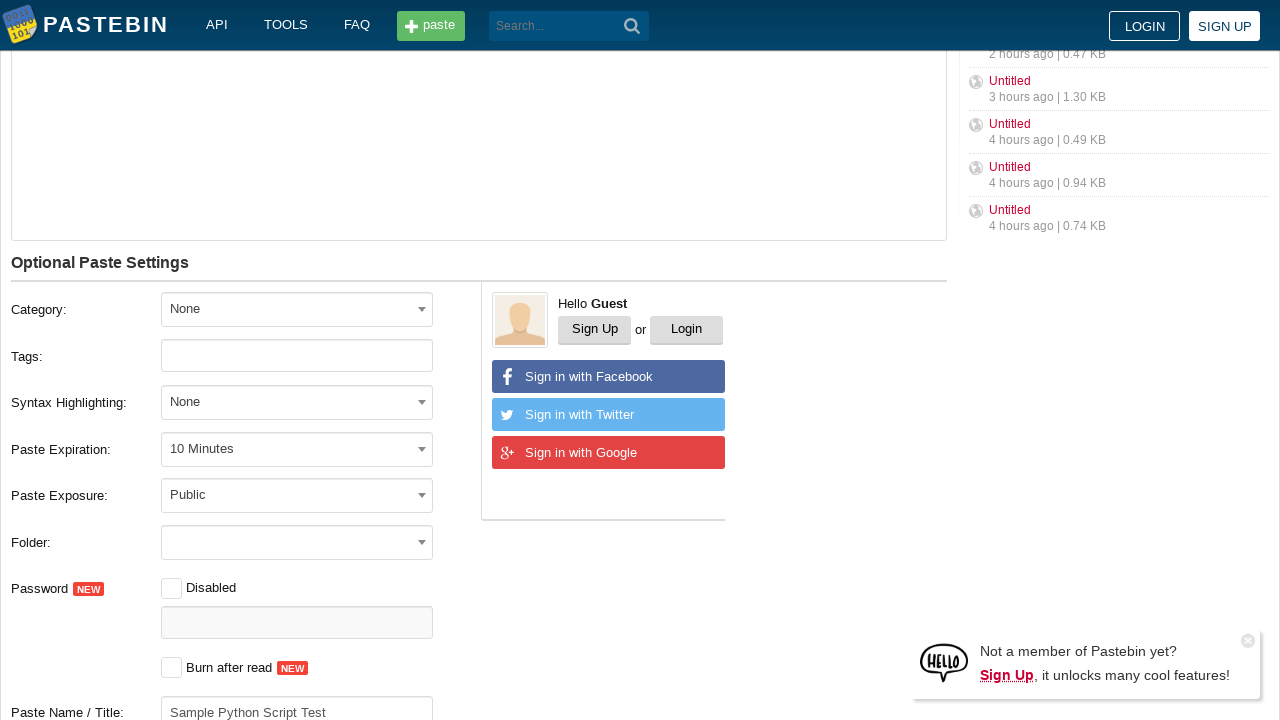